Tests handling of a prompt alert by entering text and verifying the result

Starting URL: https://the-internet.herokuapp.com/javascript_alerts

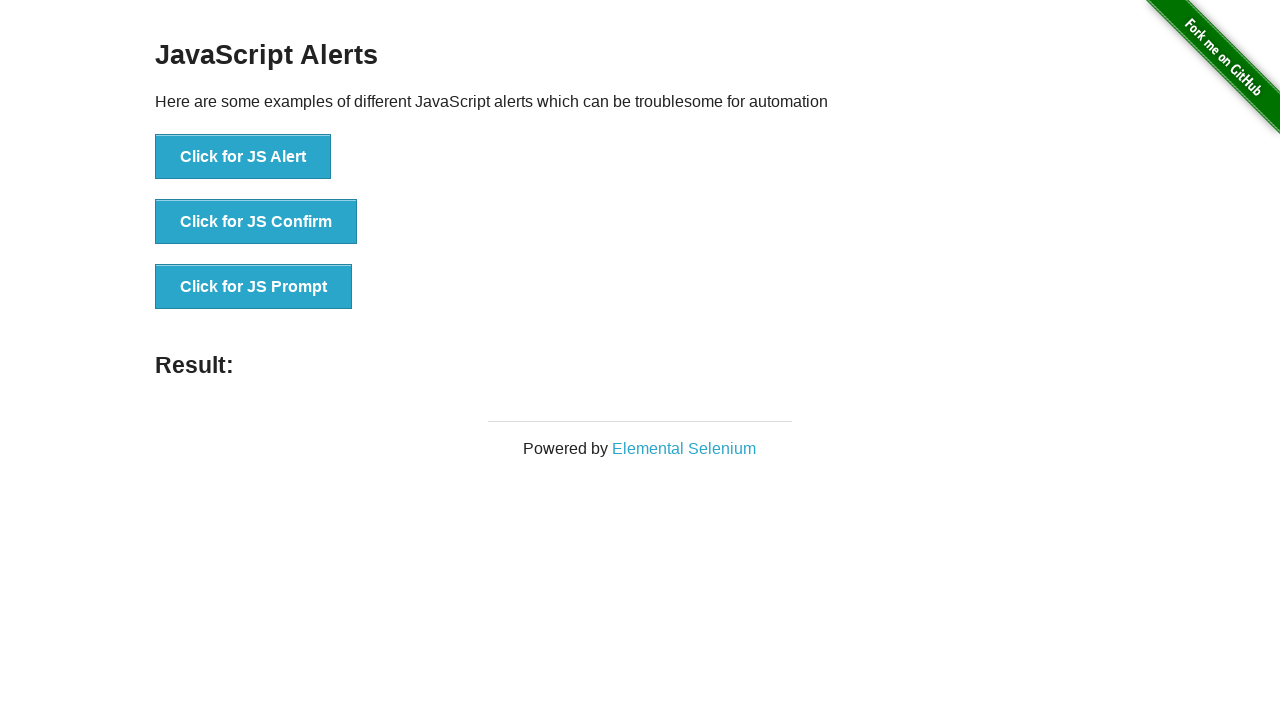

Set up dialog handler to accept prompt with text 'Welcome to my universe'
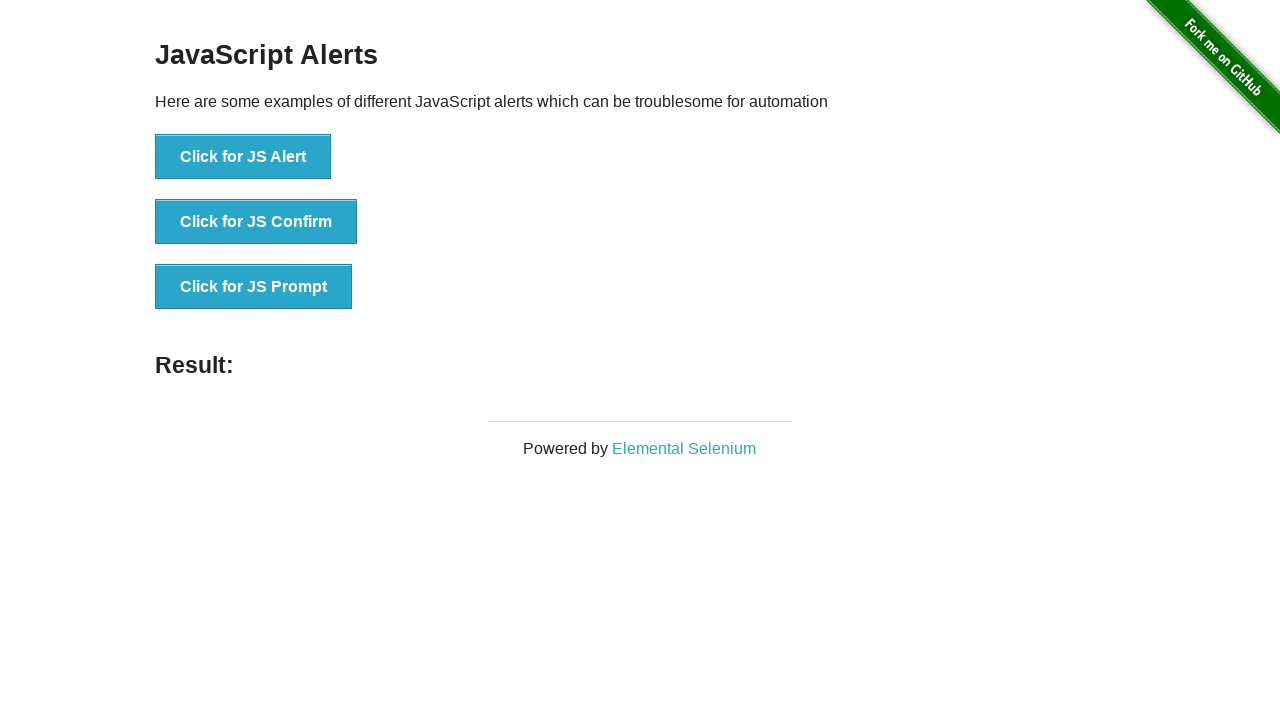

Clicked button to trigger prompt alert at (254, 287) on [onclick='jsPrompt()']
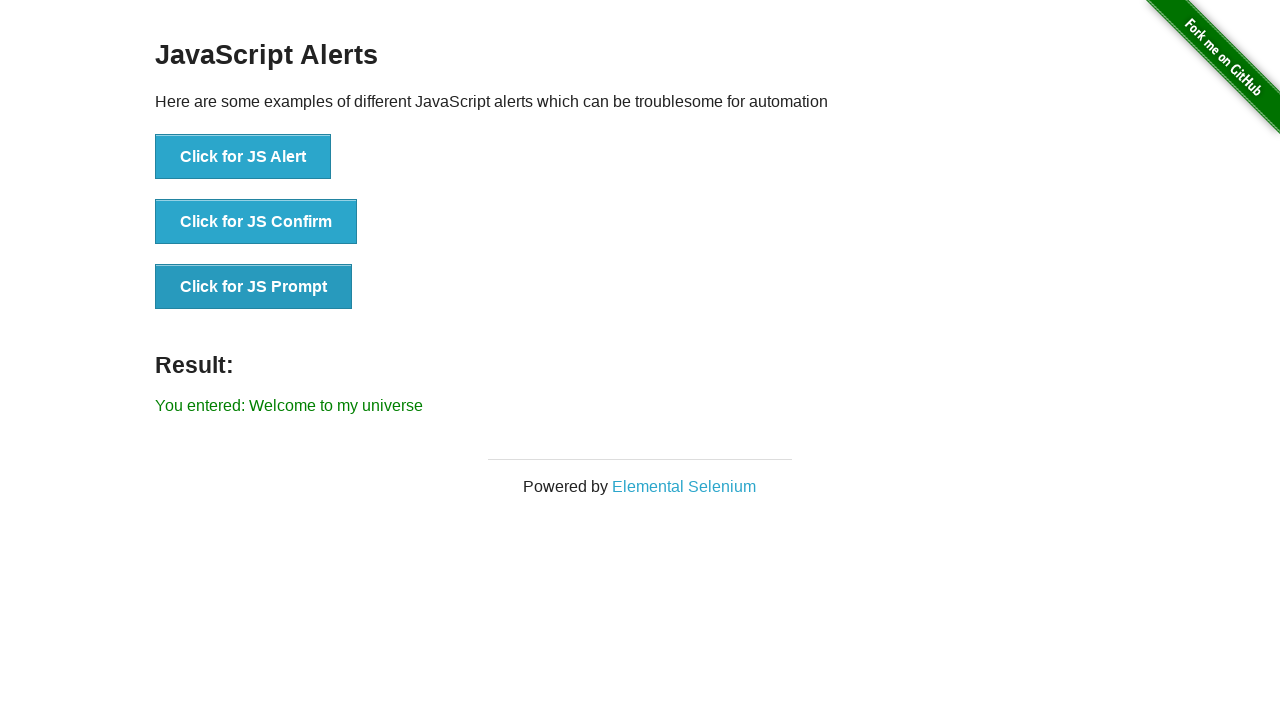

Result element loaded after handling prompt
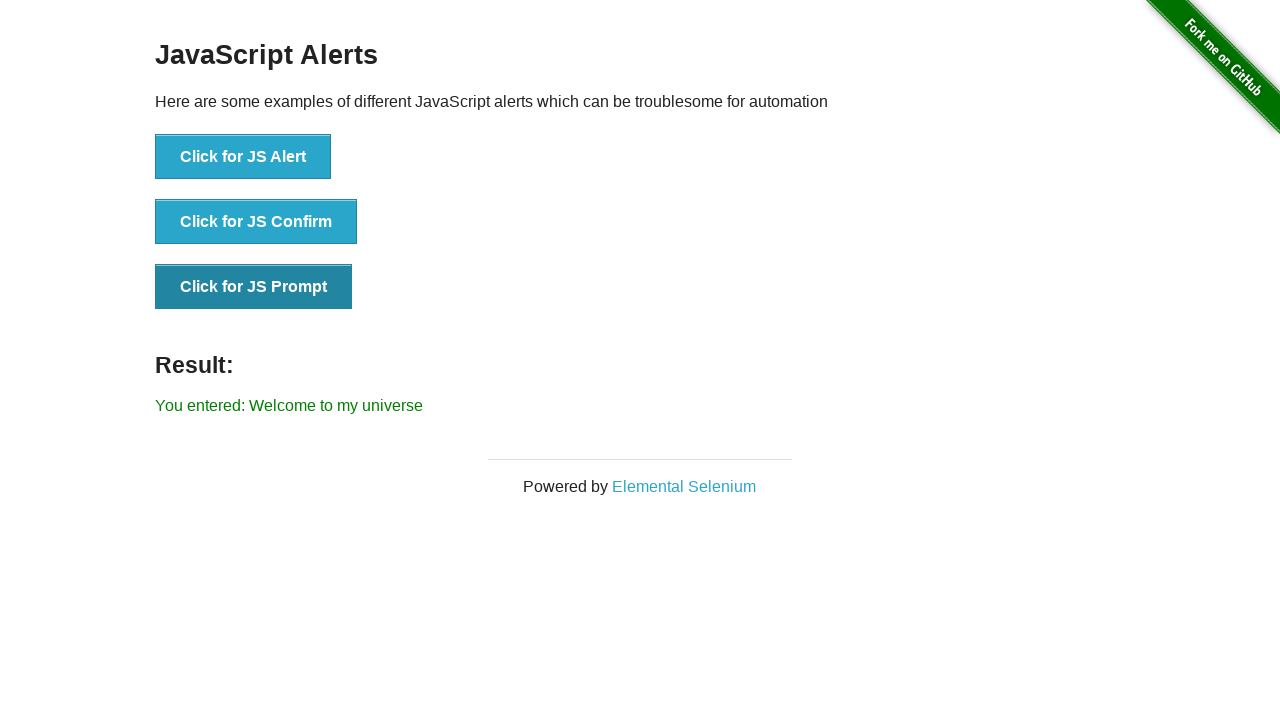

Verified result text contains the entered prompt value 'Welcome to my universe'
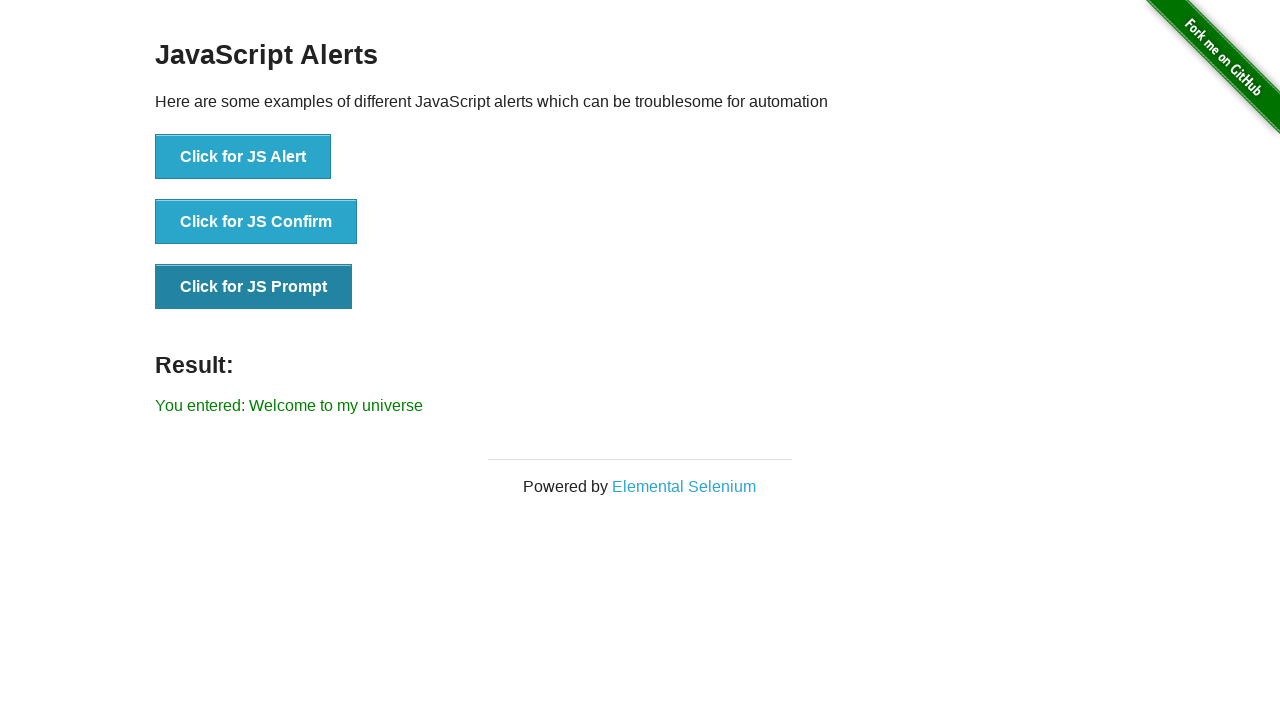

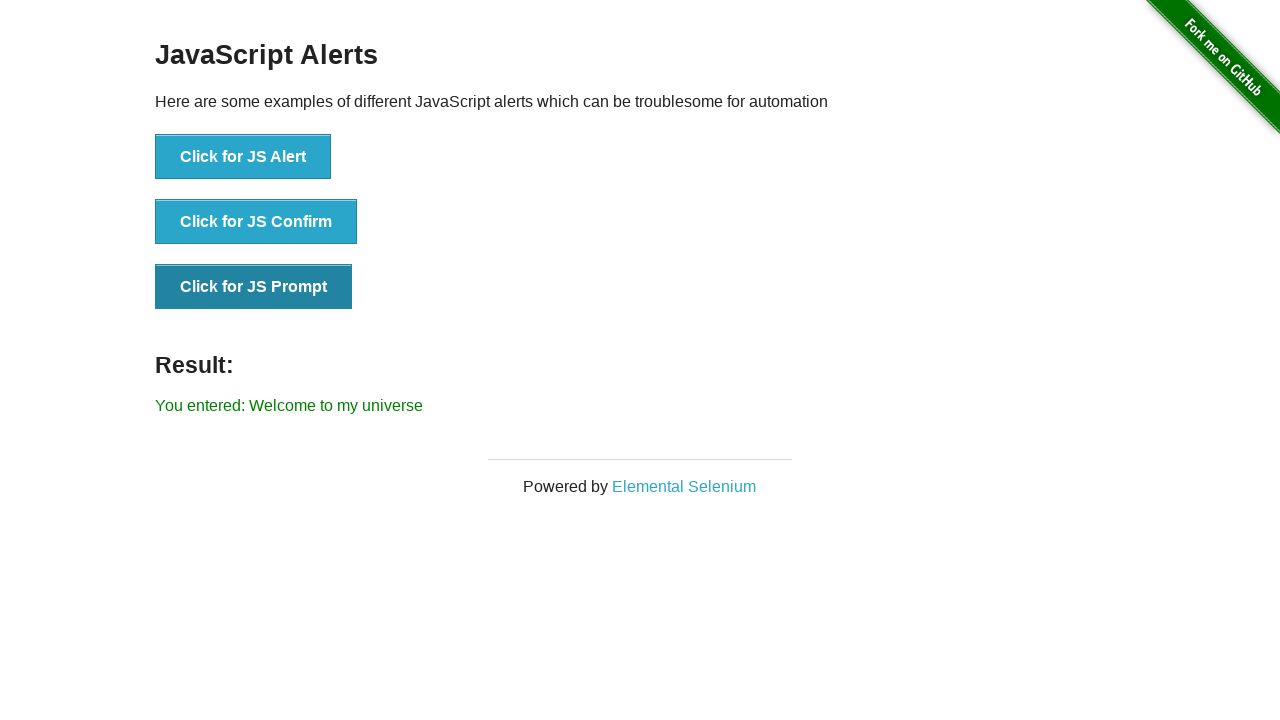